Tests jQuery UI custom dropdown by clicking to open it, waiting for all items to load, and selecting a specific item (number "8") from the dropdown list.

Starting URL: https://jqueryui.com/resources/demos/selectmenu/default.html

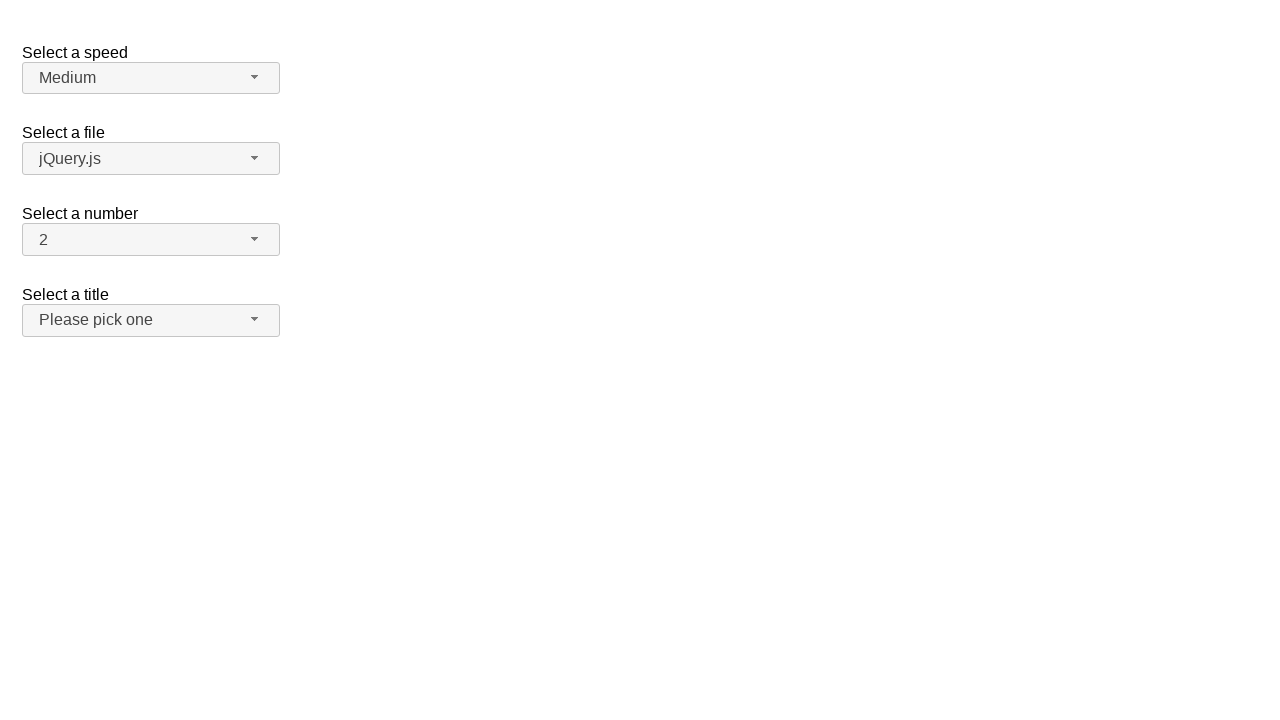

Clicked the dropdown button to expand jQuery UI selectmenu at (151, 240) on span#number-button
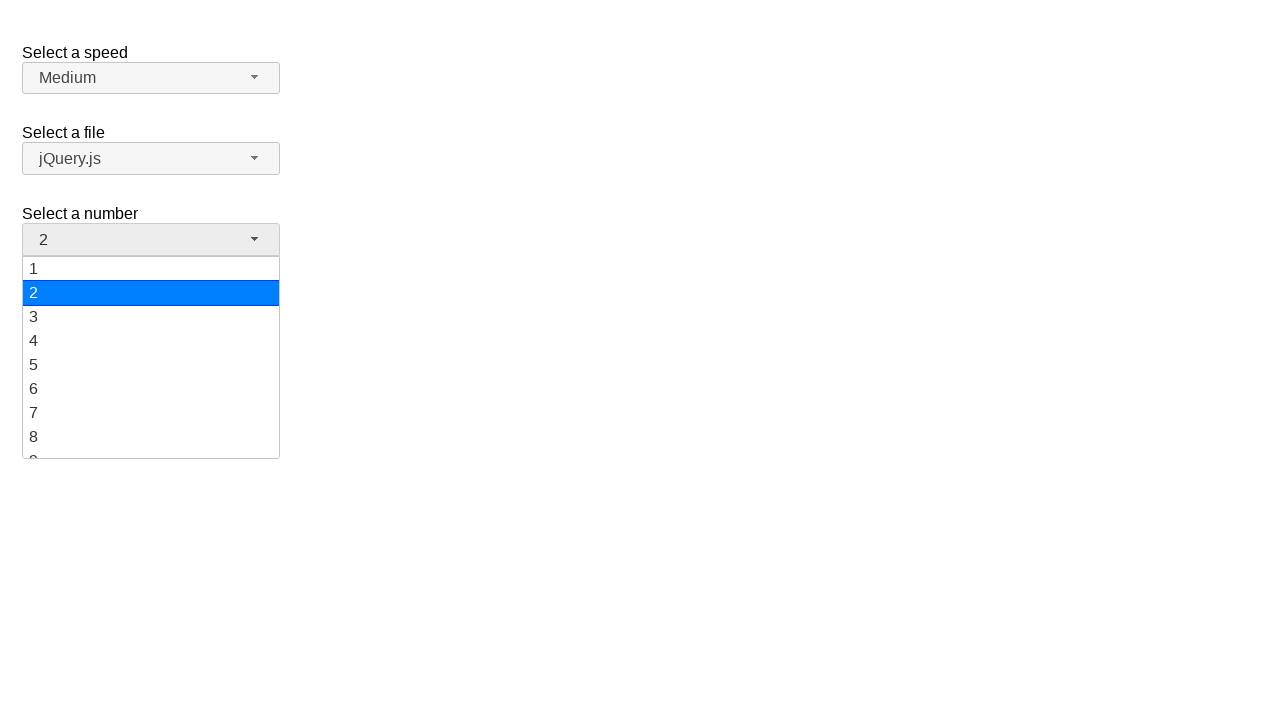

Waited for all dropdown items to load
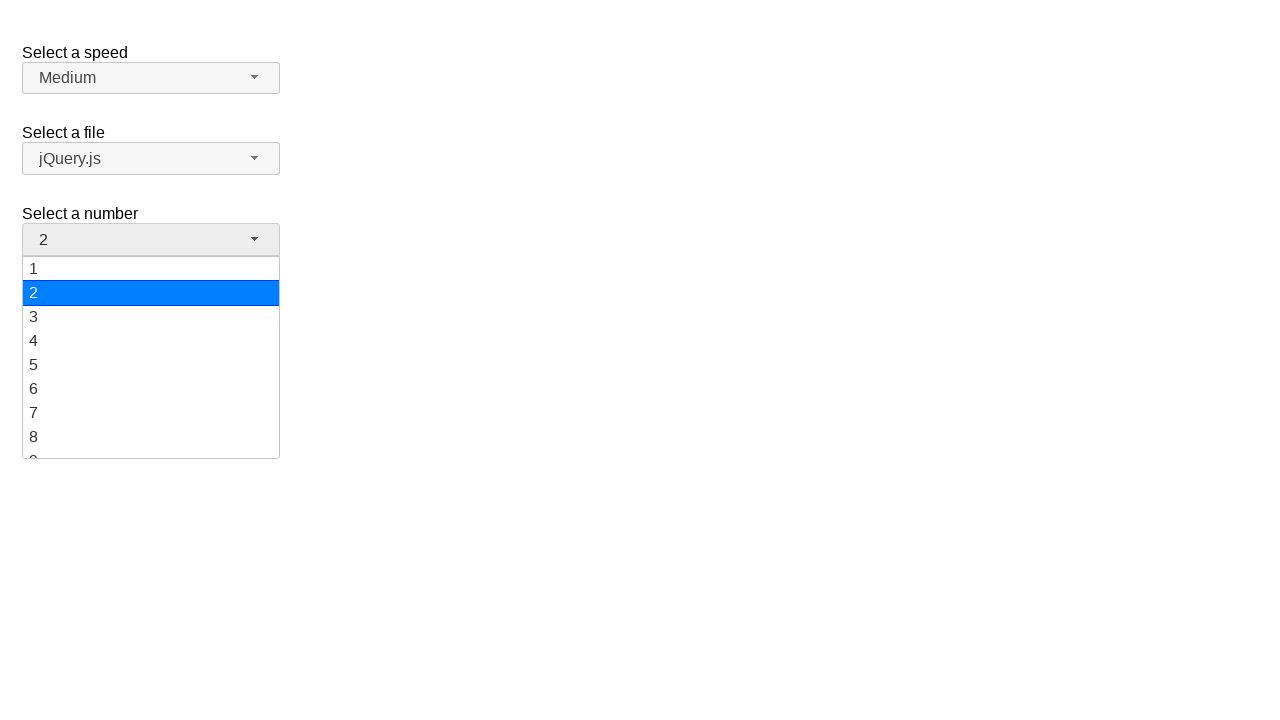

Selected item '8' from the dropdown list at (151, 437) on ul#number-menu div >> nth=7
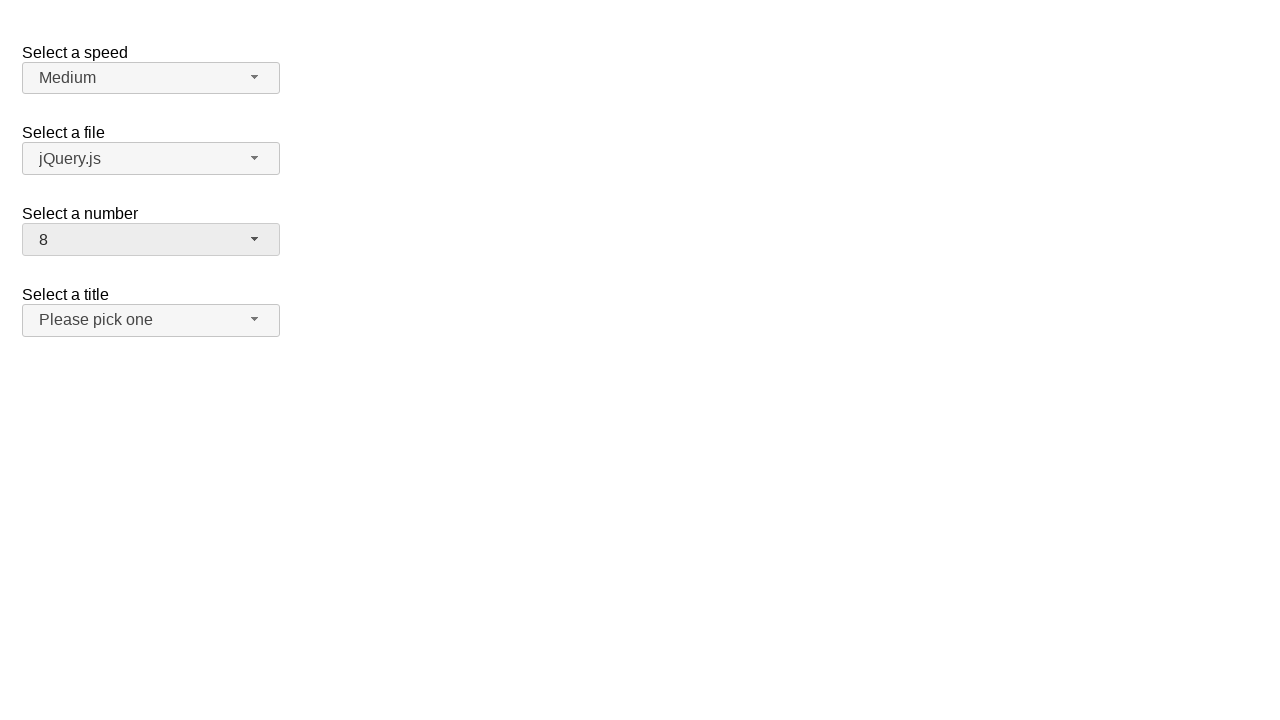

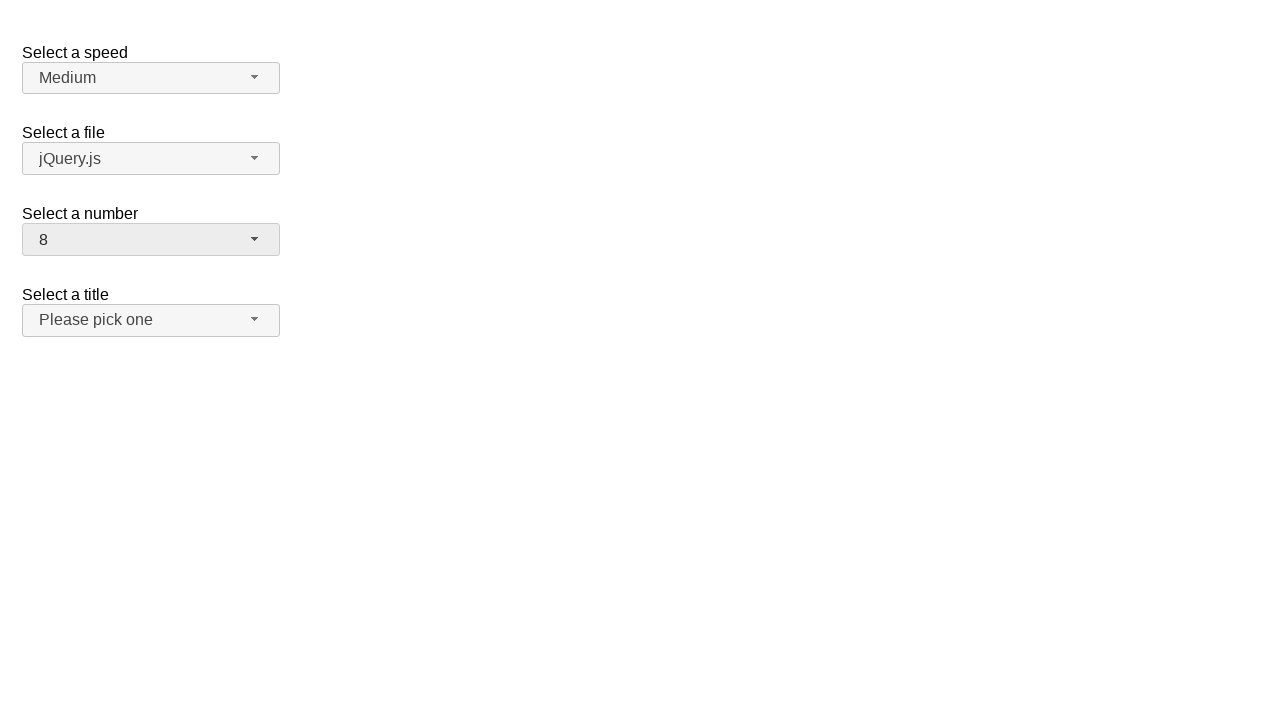